Tests text input field with valid input, verifying the result is displayed correctly after submission

Starting URL: https://www.qa-practice.com/elements/input/simple

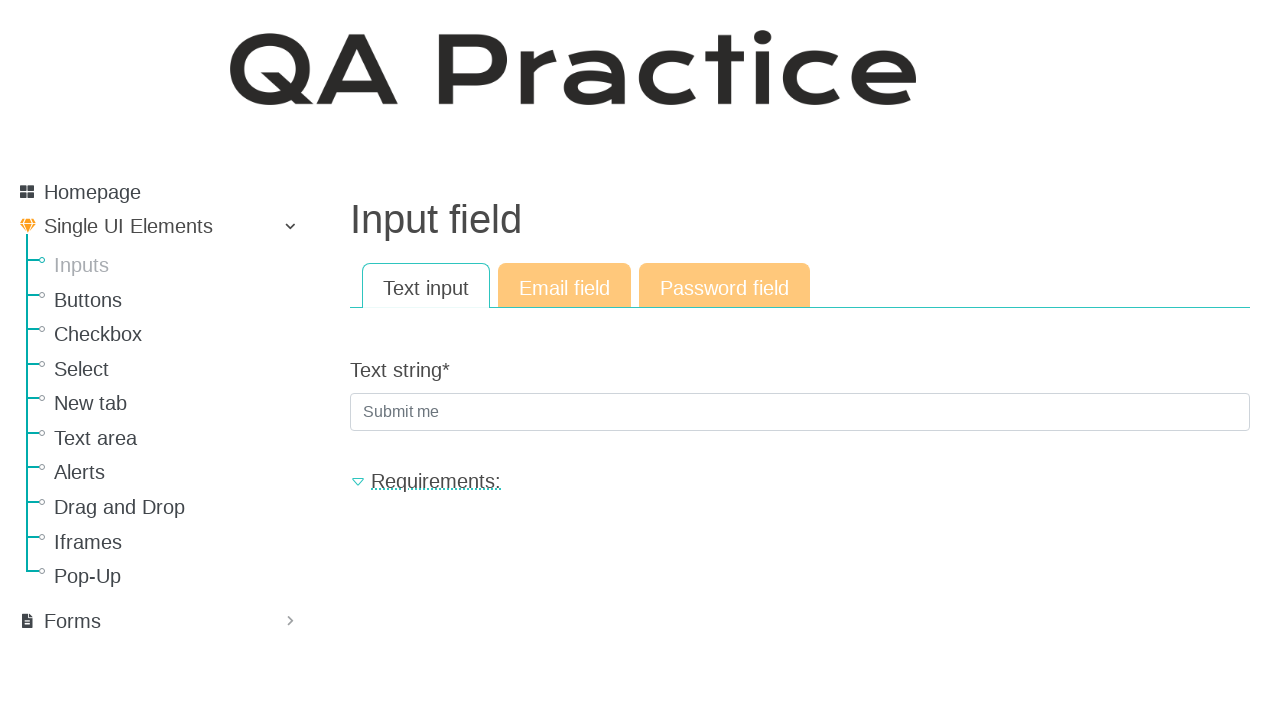

Filled text input field with 'goodinput' on #id_text_string
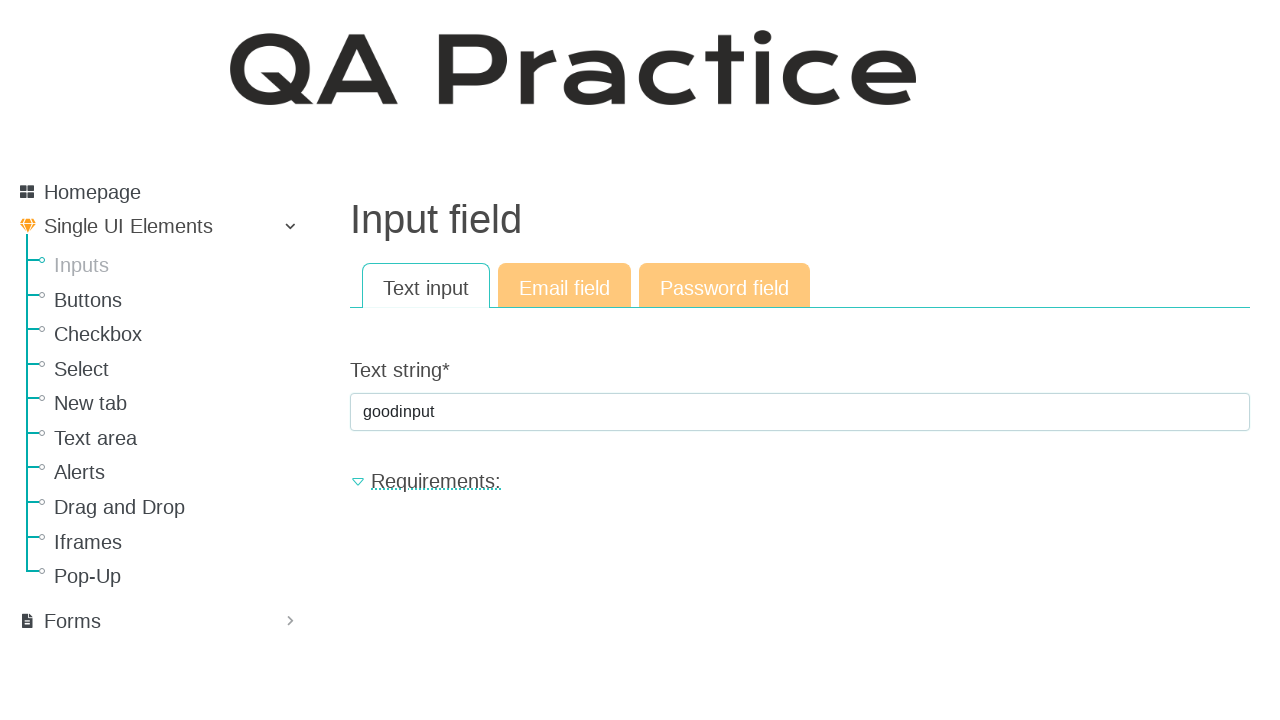

Pressed Enter to submit the form
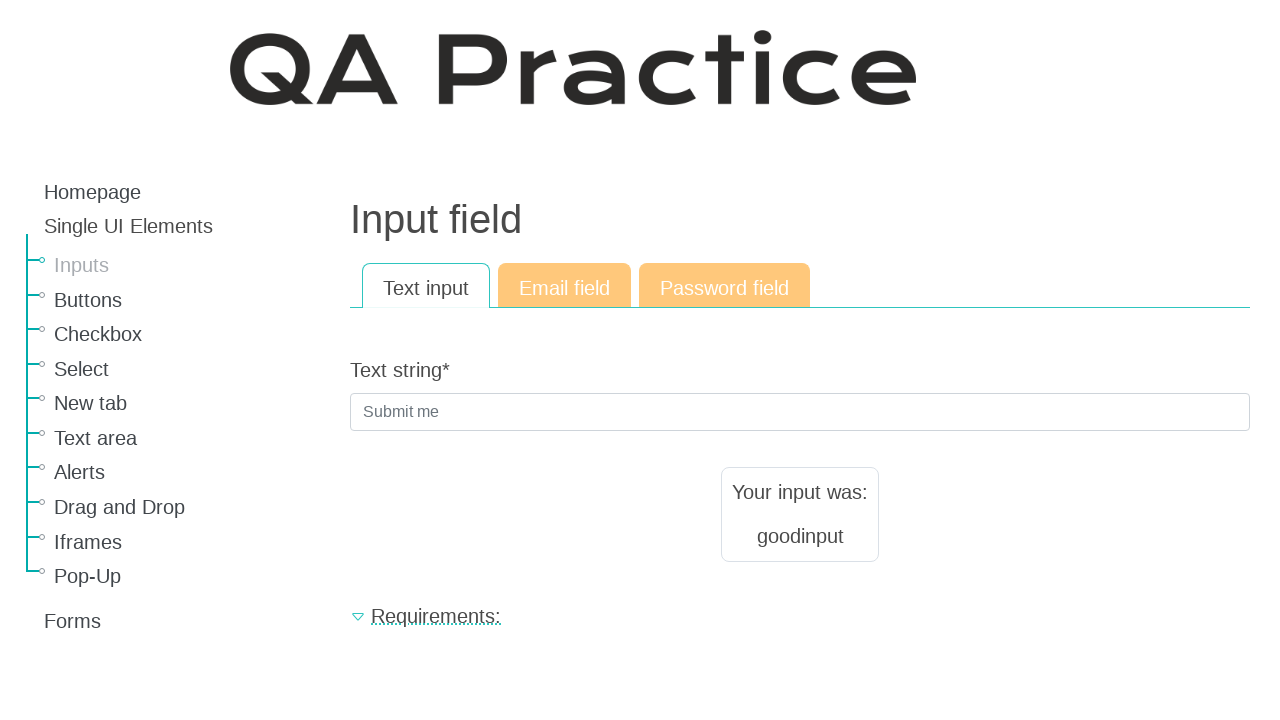

Result element loaded after submission
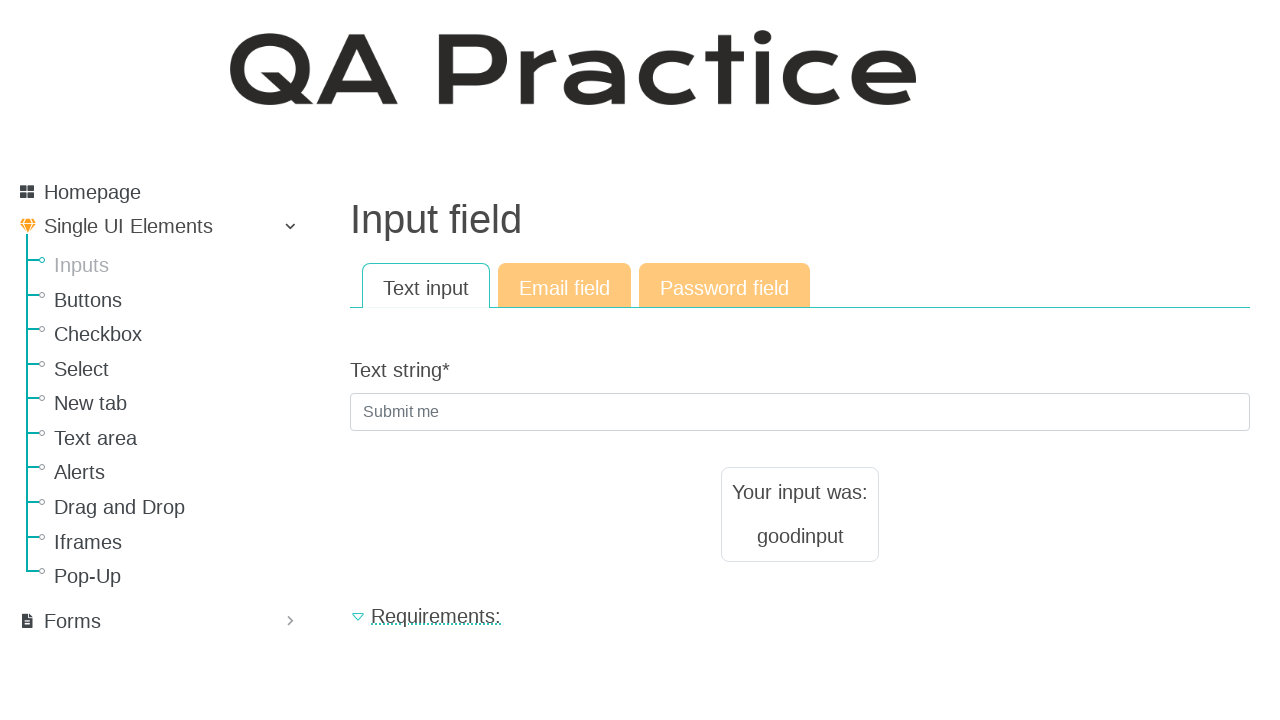

Retrieved result text content
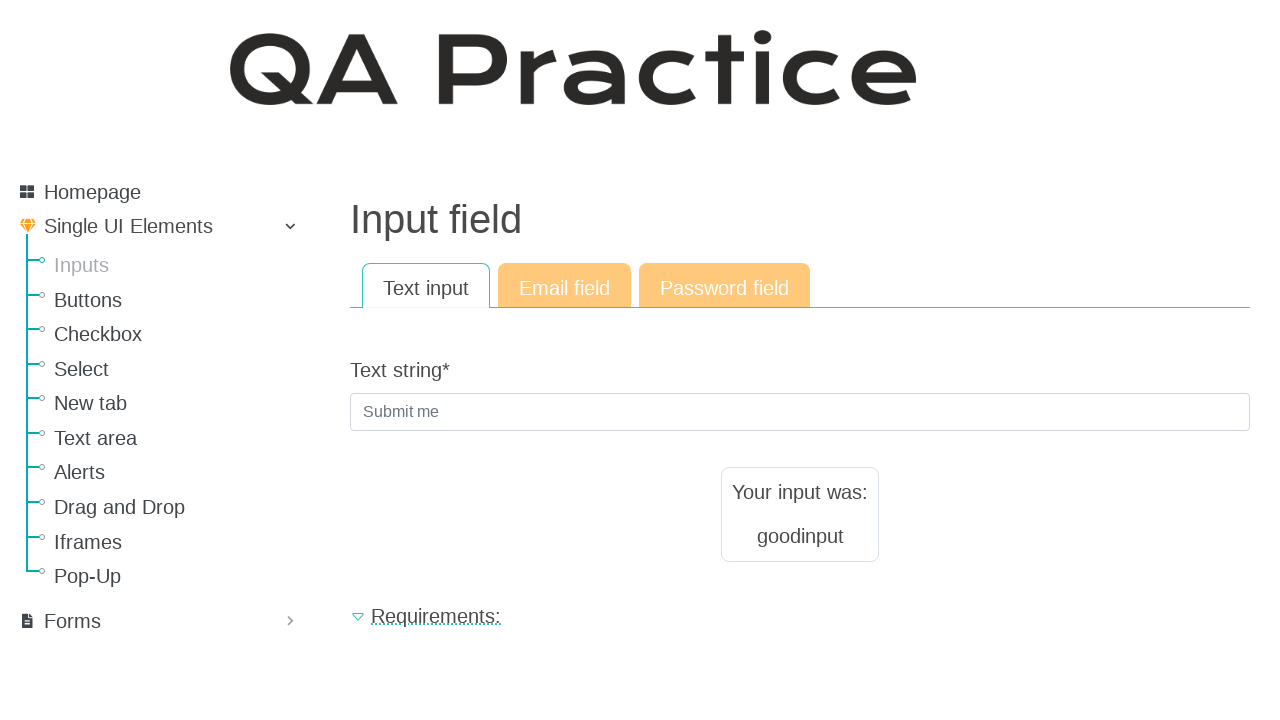

Verified result contains 'Your input was:' message
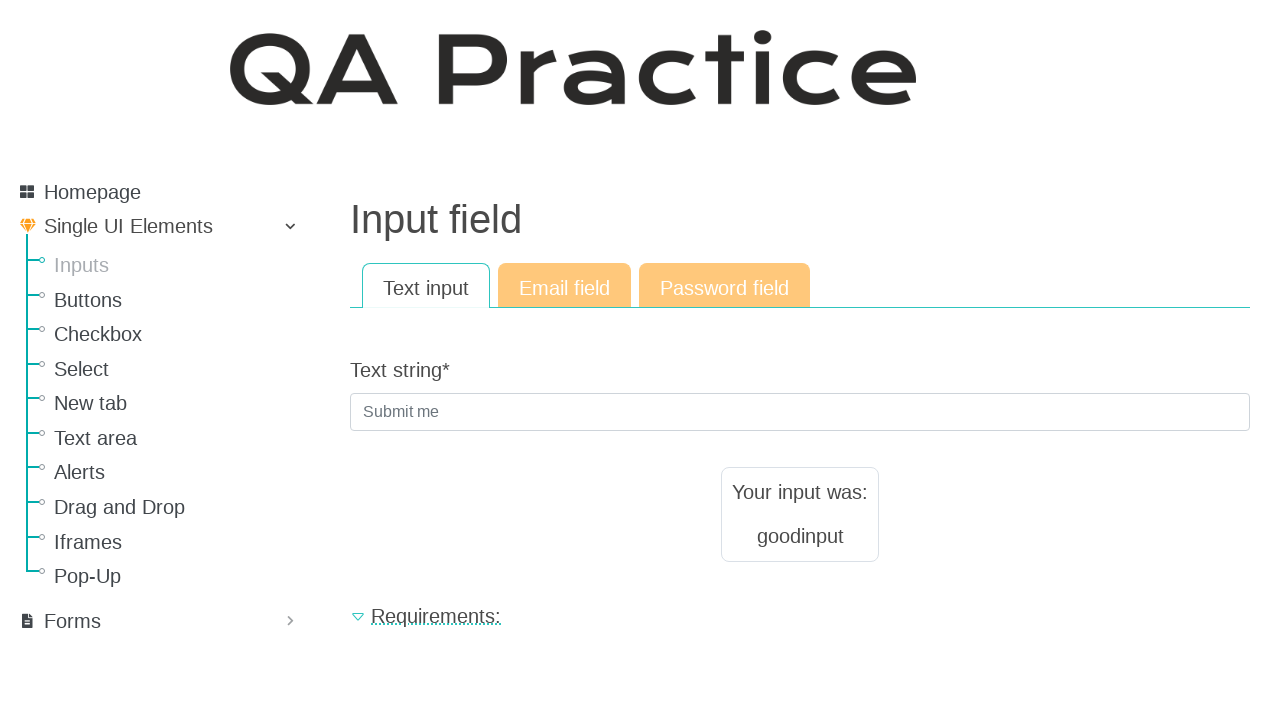

Retrieved the displayed input value from result
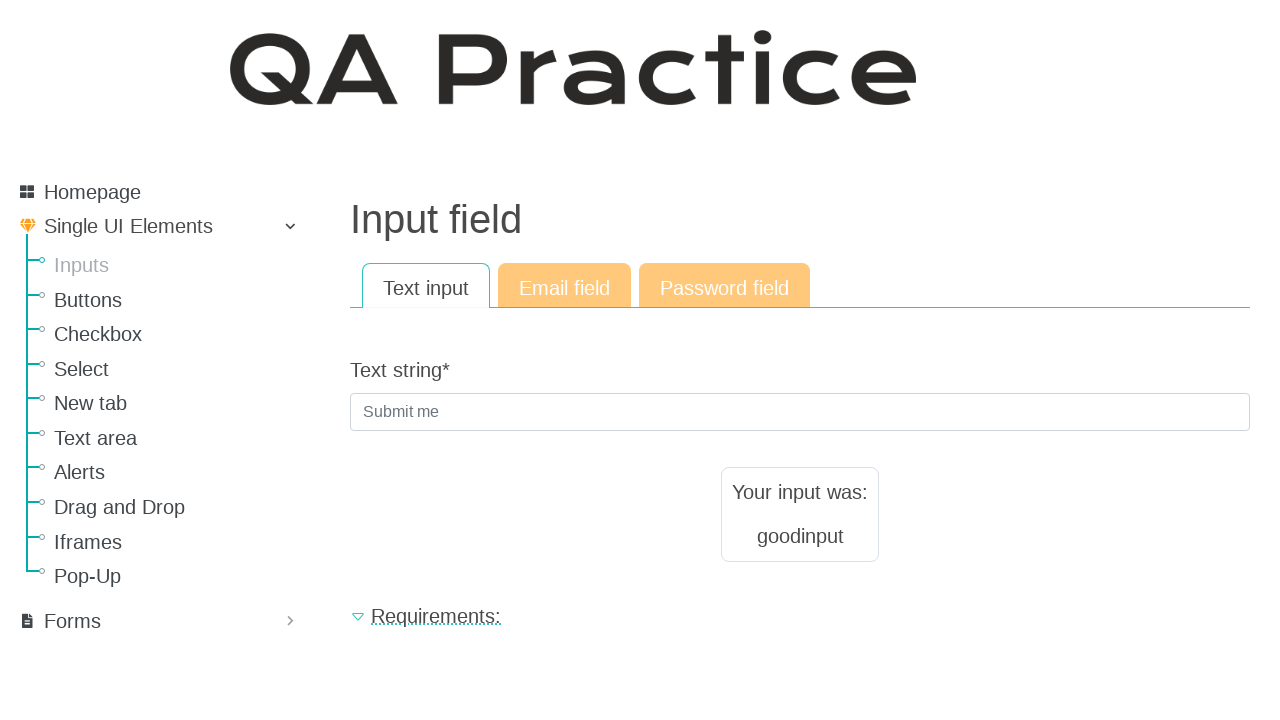

Verified displayed value contains the submitted input 'goodinput'
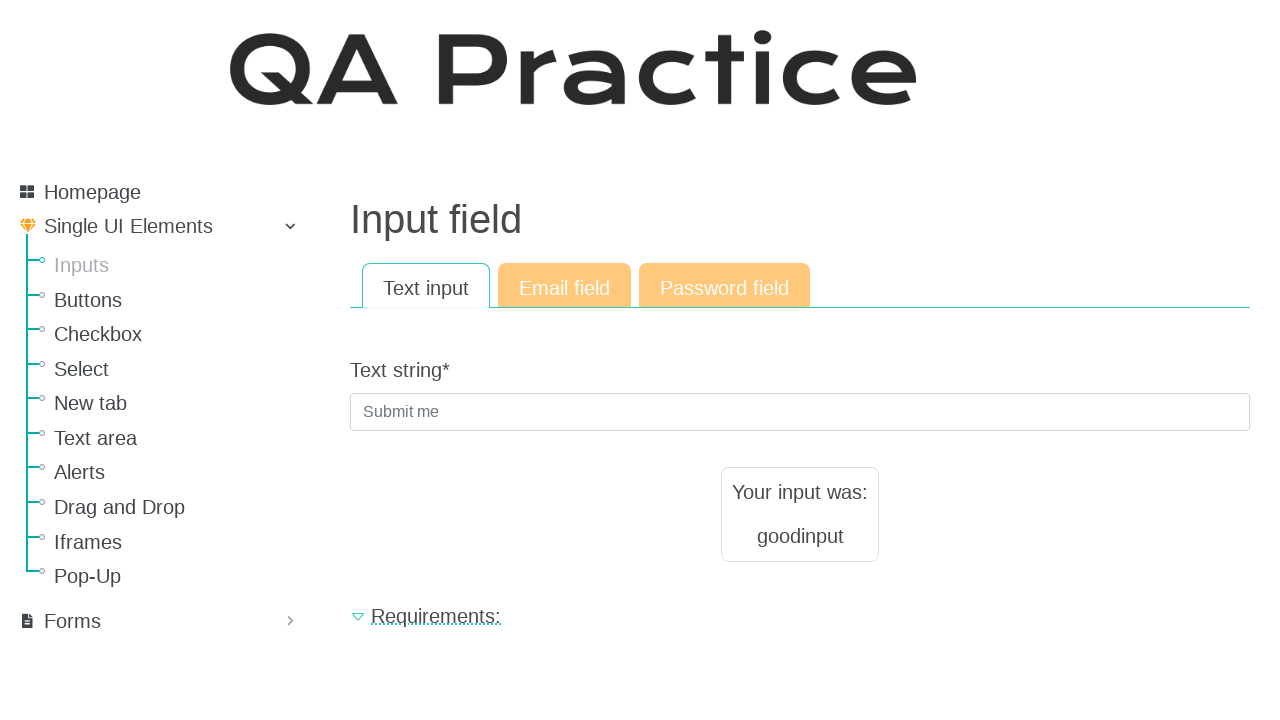

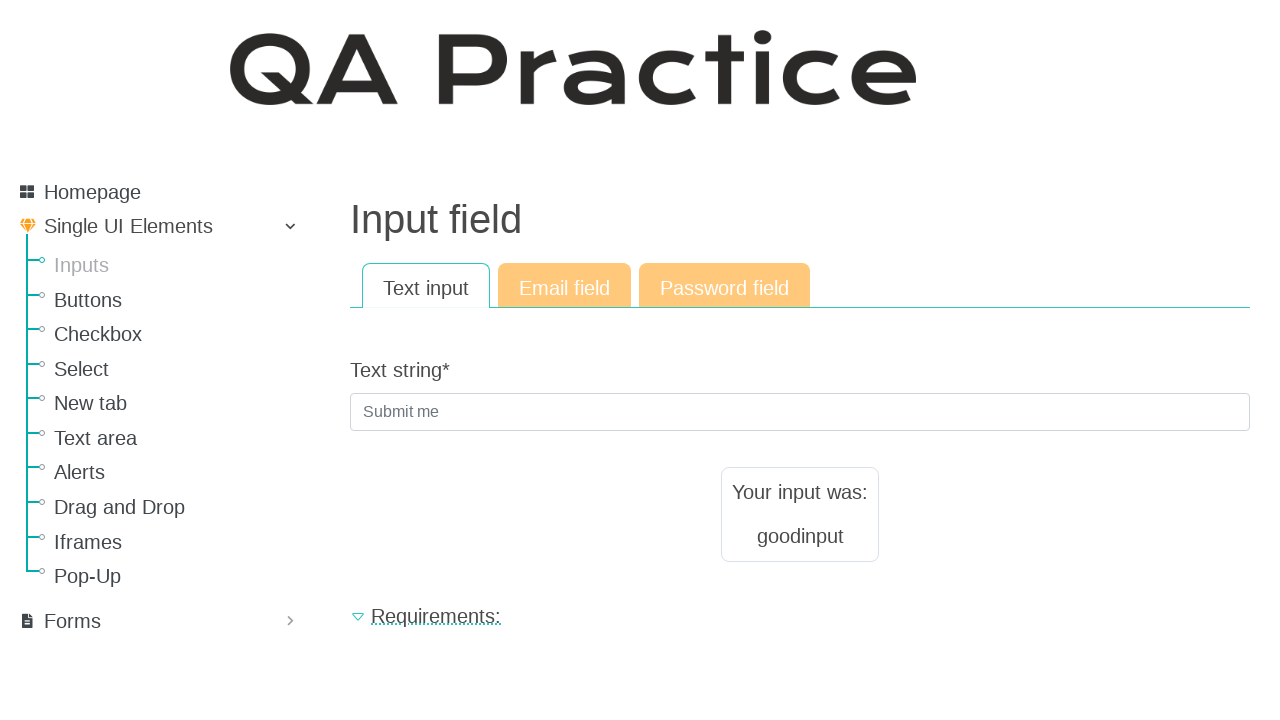